Tests adding todo items by filling the input field and pressing Enter, then verifying the items appear in the list

Starting URL: https://demo.playwright.dev/todomvc

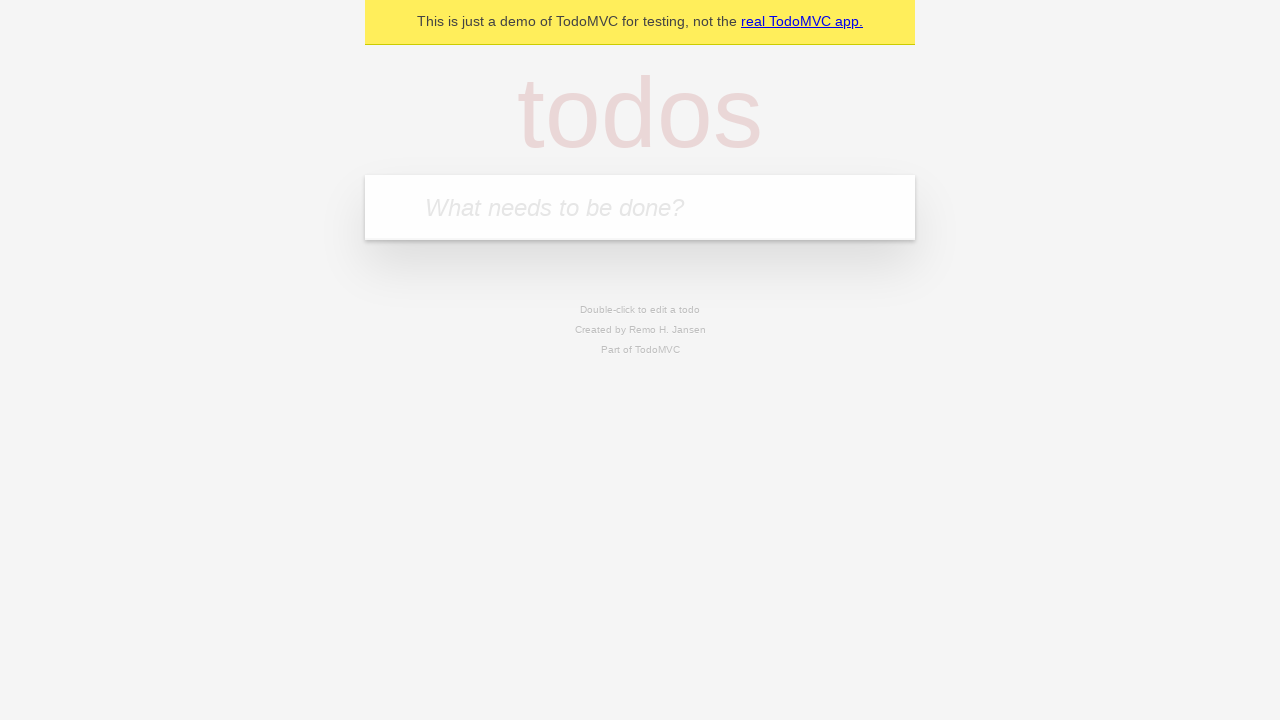

Filled todo input field with 'buy some cheese' on internal:attr=[placeholder="What needs to be done?"i]
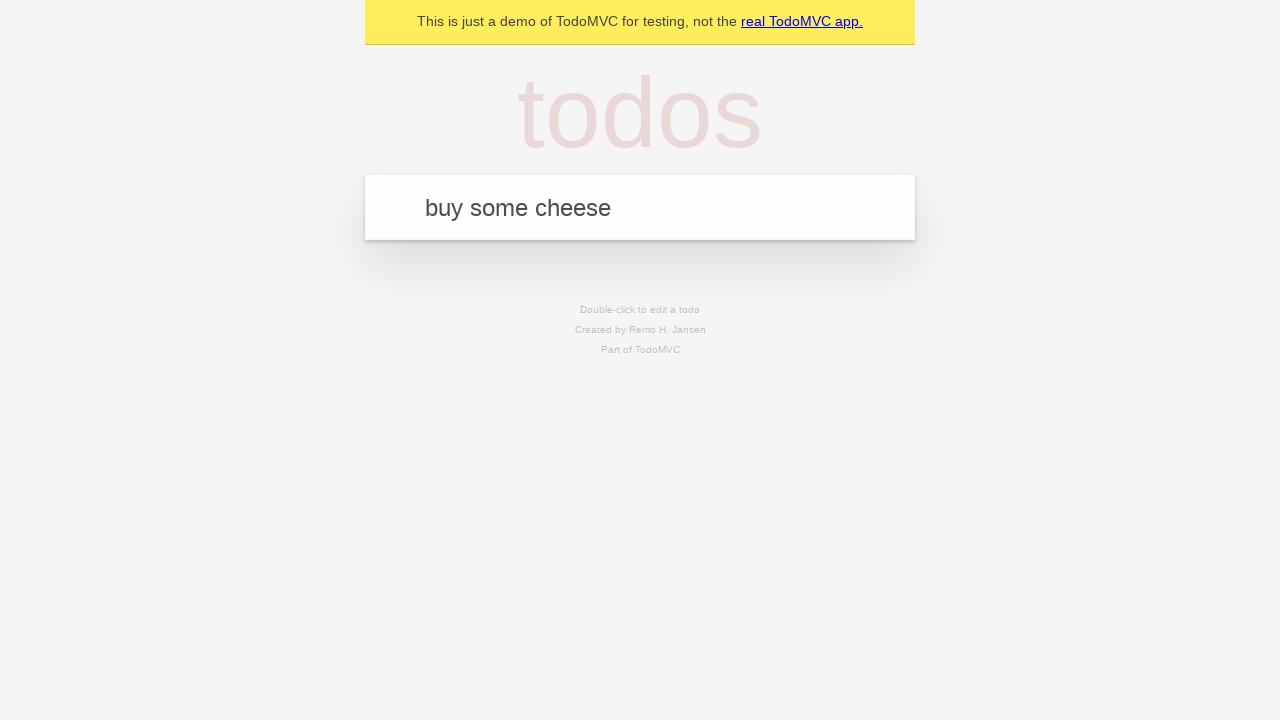

Pressed Enter to add first todo item on internal:attr=[placeholder="What needs to be done?"i]
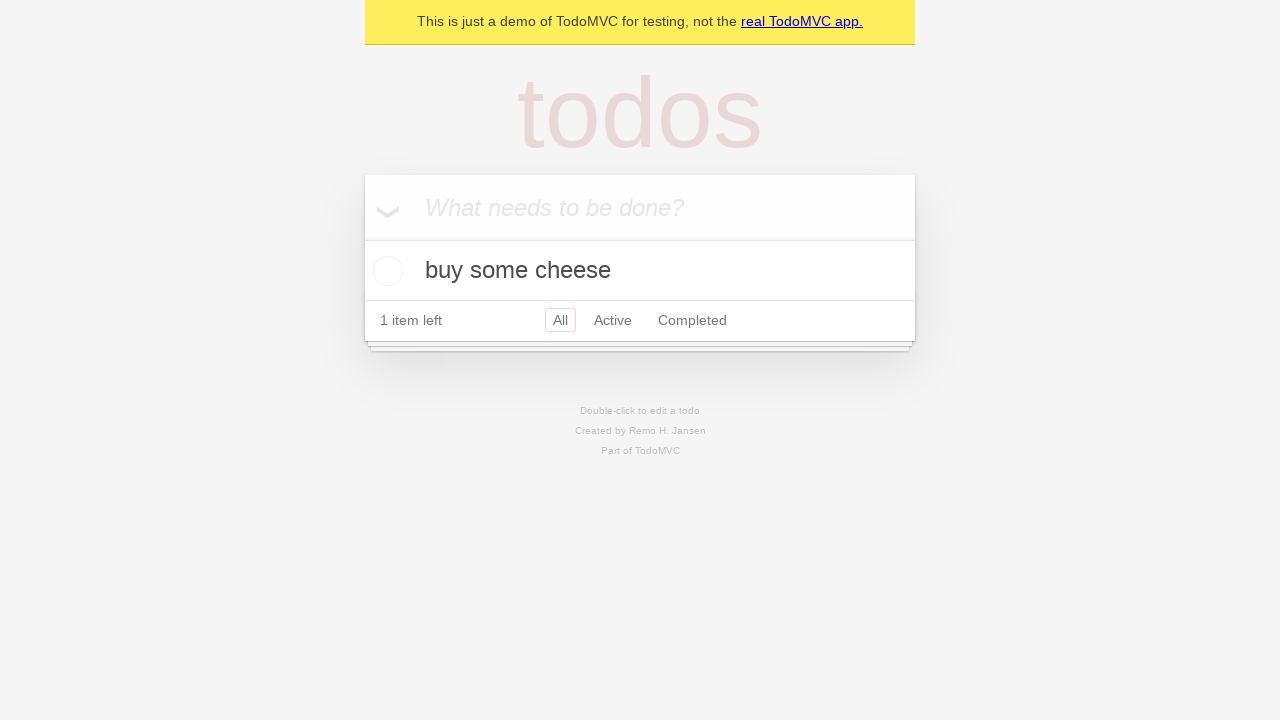

First todo item loaded in the list
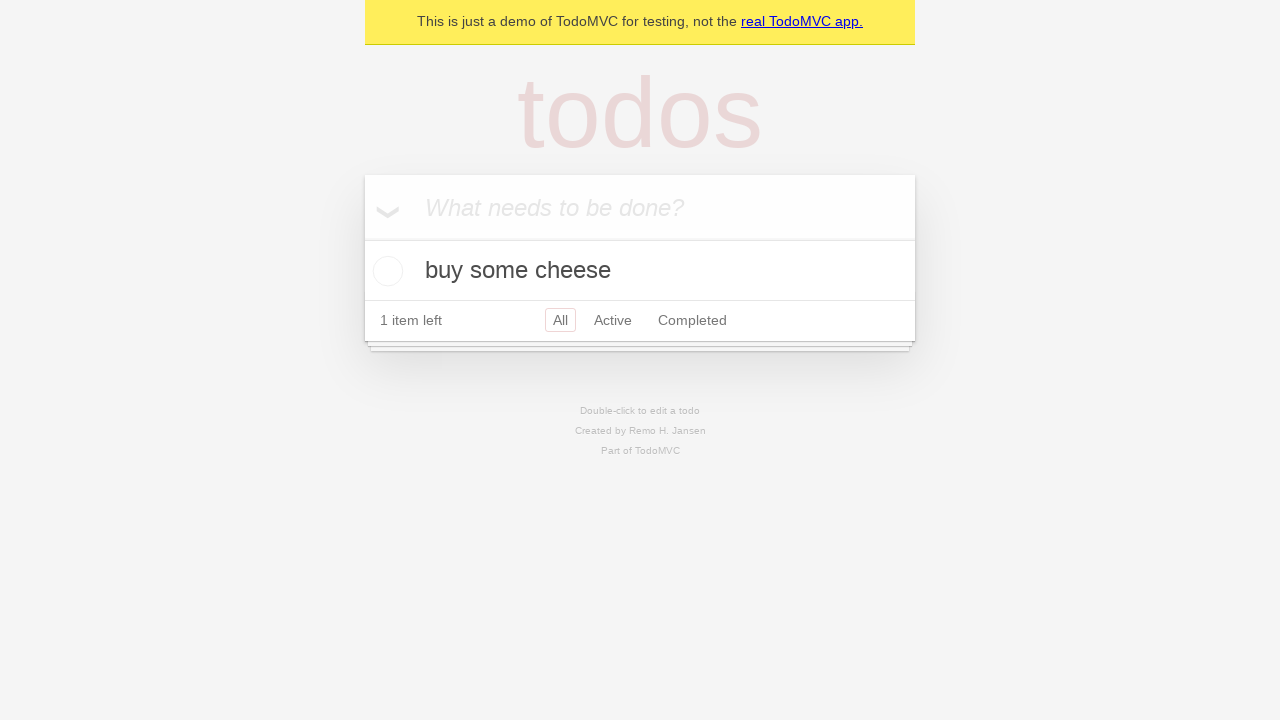

Filled todo input field with 'feed the cat' on internal:attr=[placeholder="What needs to be done?"i]
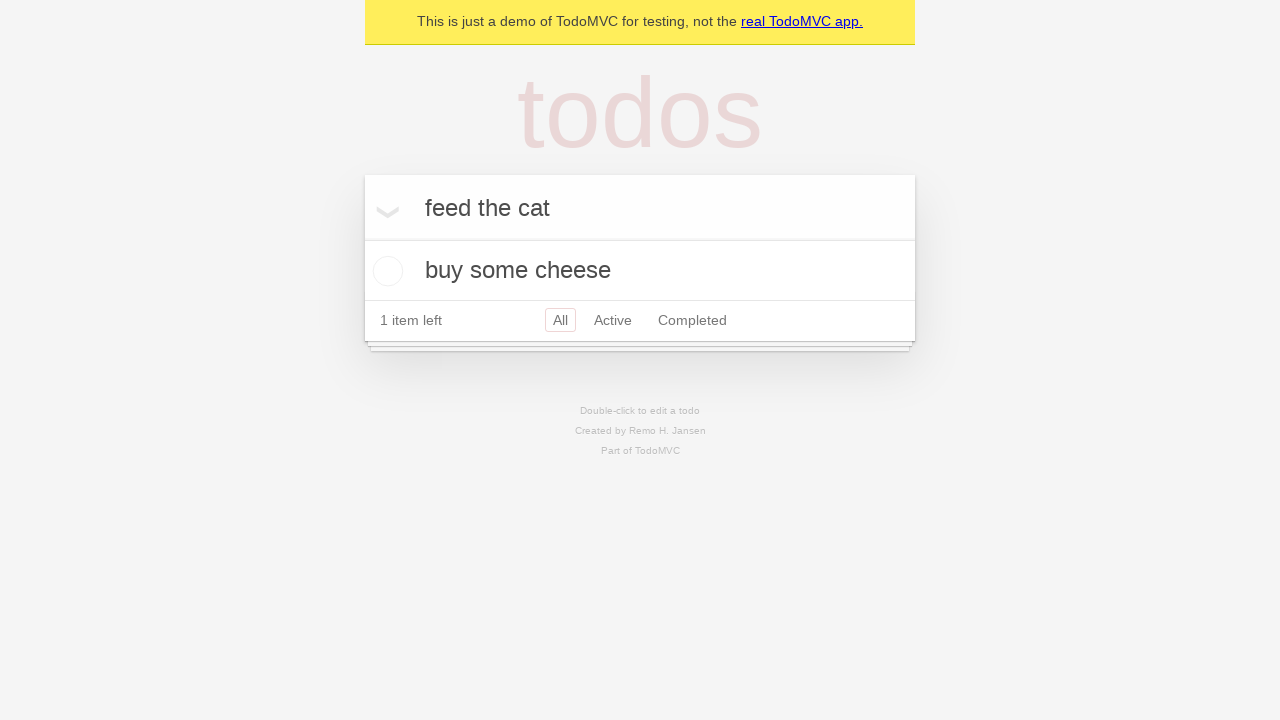

Pressed Enter to add second todo item on internal:attr=[placeholder="What needs to be done?"i]
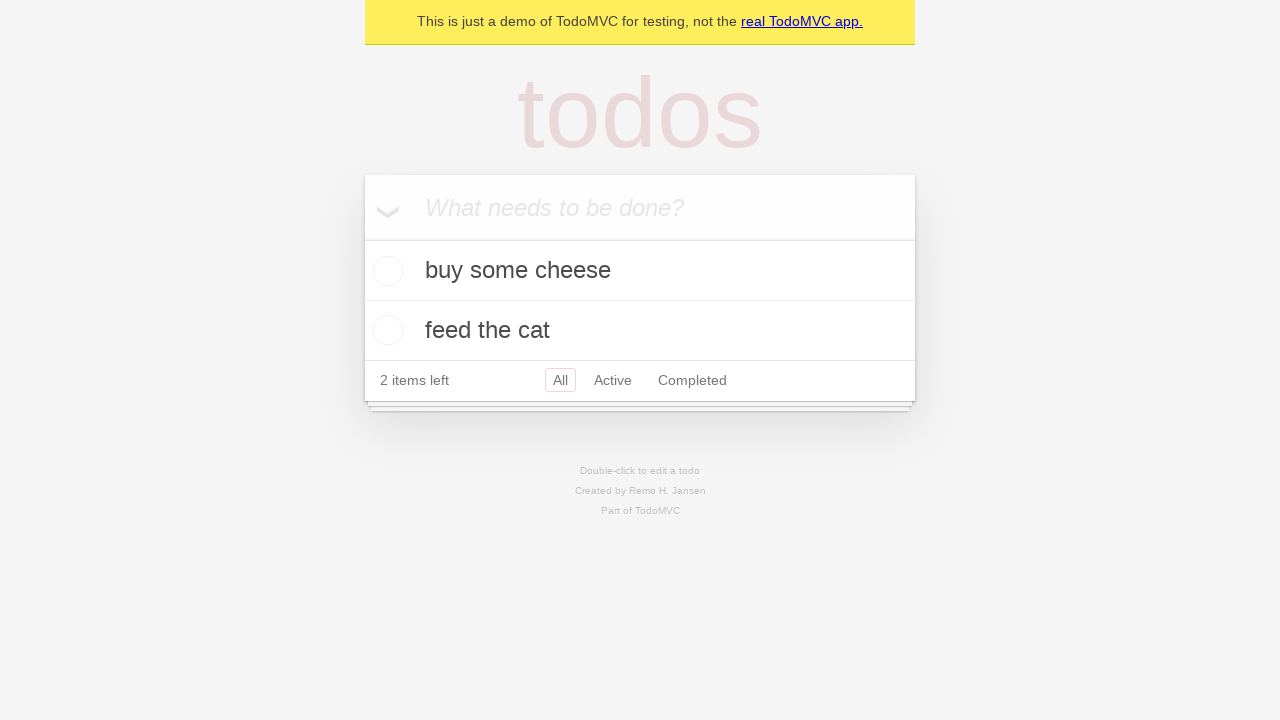

Both todo items are visible in the list
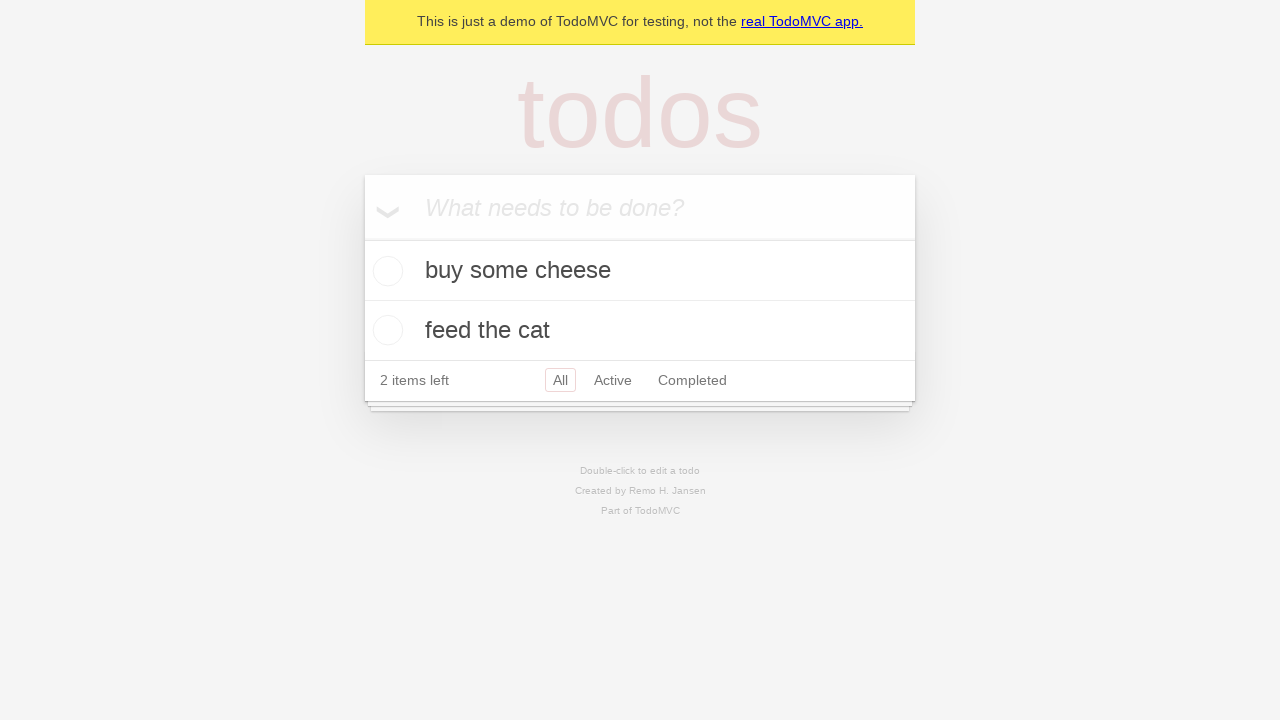

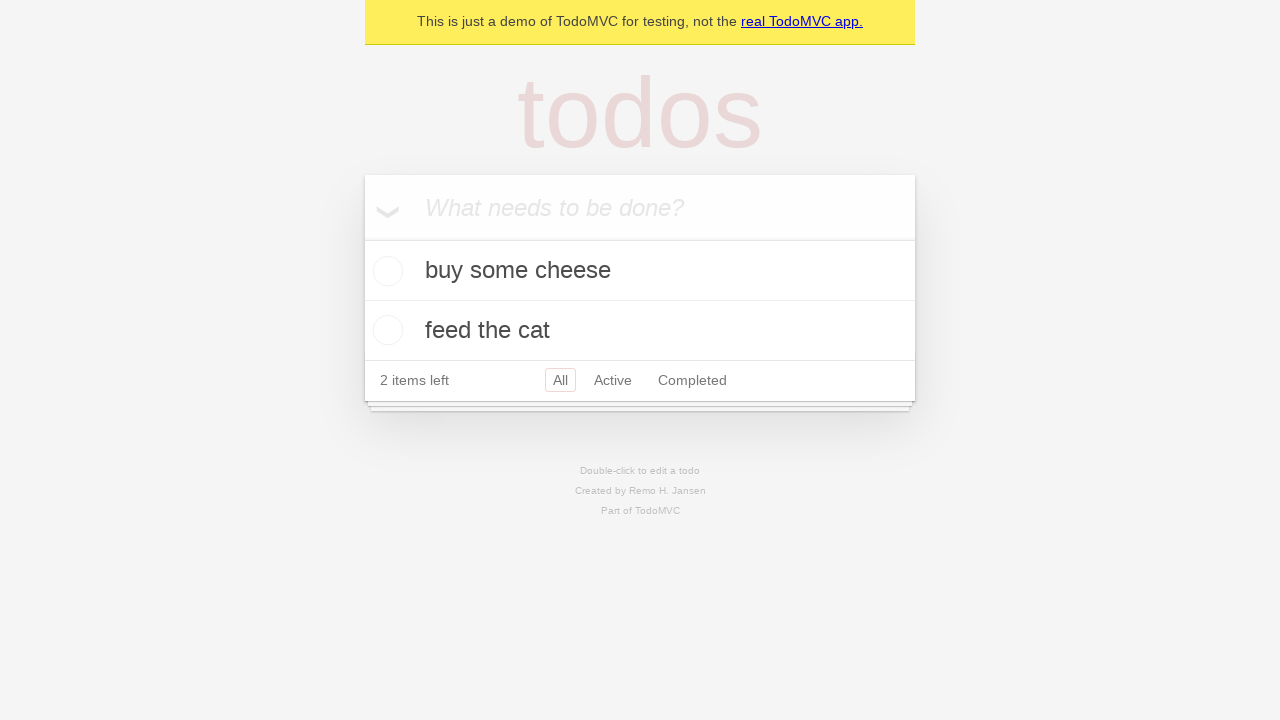